Tests adding todo items to the list by creating two todos and verifying they appear in the list

Starting URL: https://demo.playwright.dev/todomvc

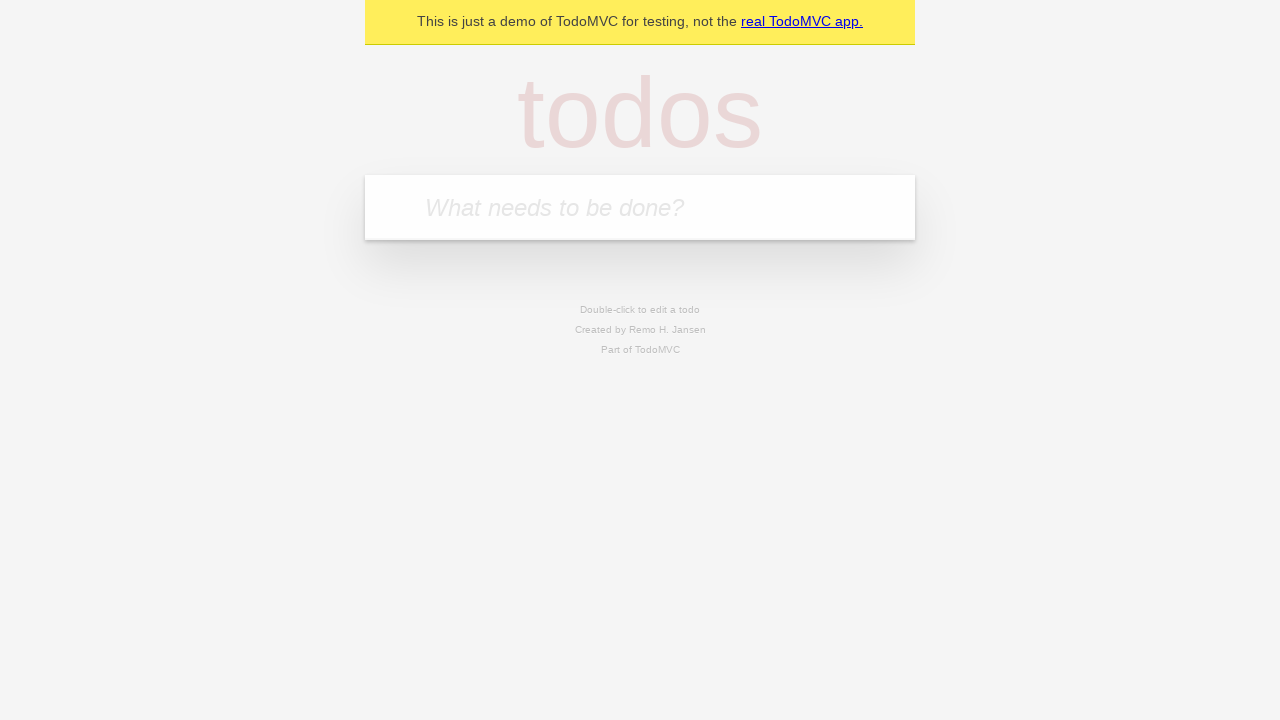

Filled todo input field with 'buy some cheese' on internal:attr=[placeholder="What needs to be done?"i]
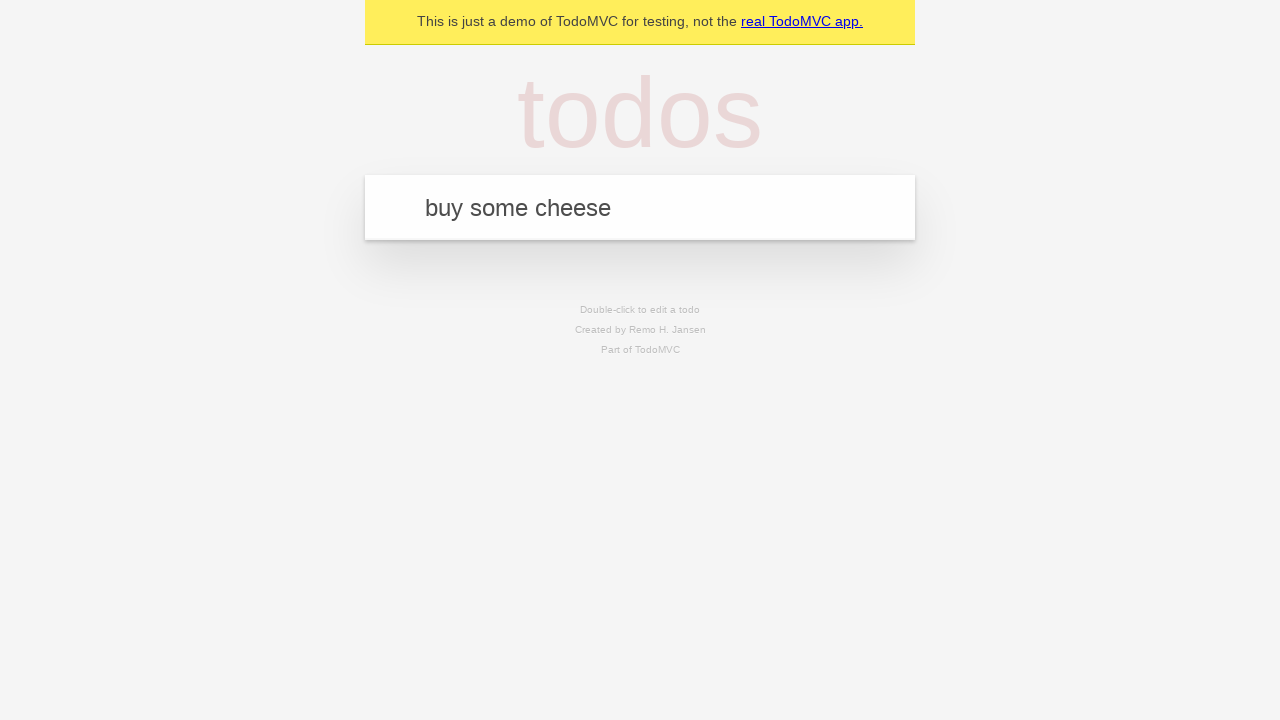

Pressed Enter to create first todo item on internal:attr=[placeholder="What needs to be done?"i]
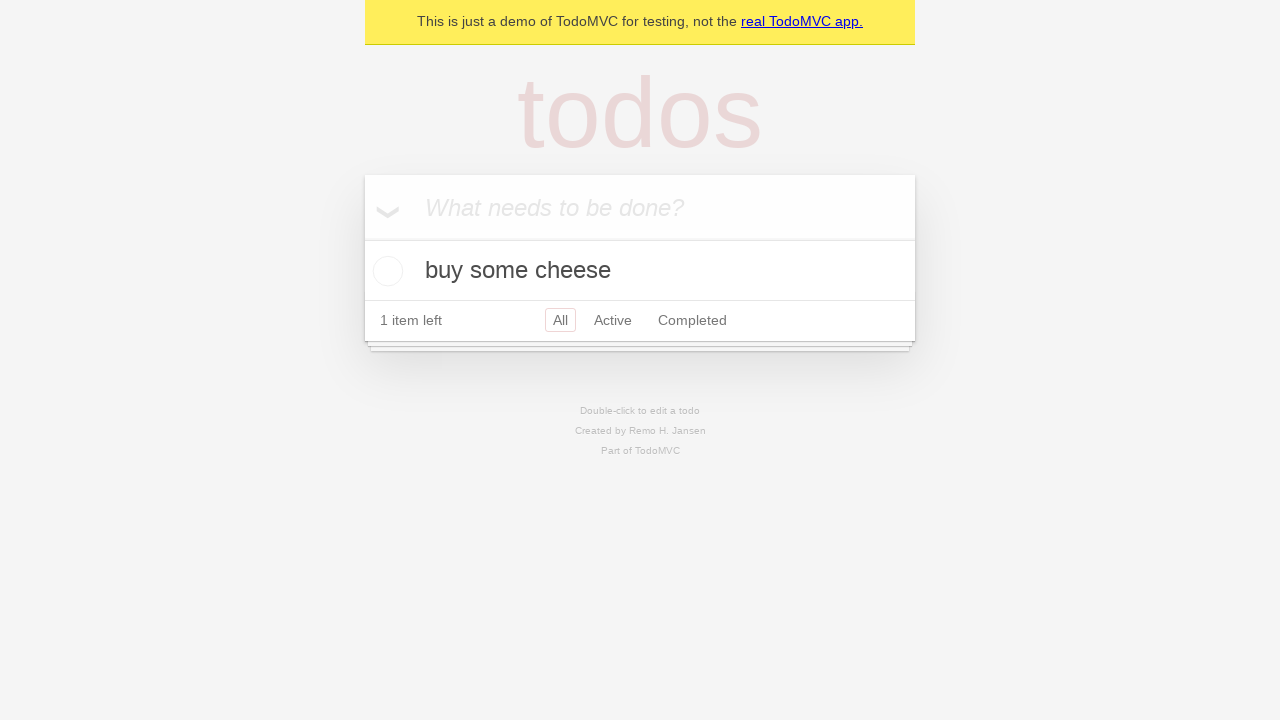

First todo item appeared in the list
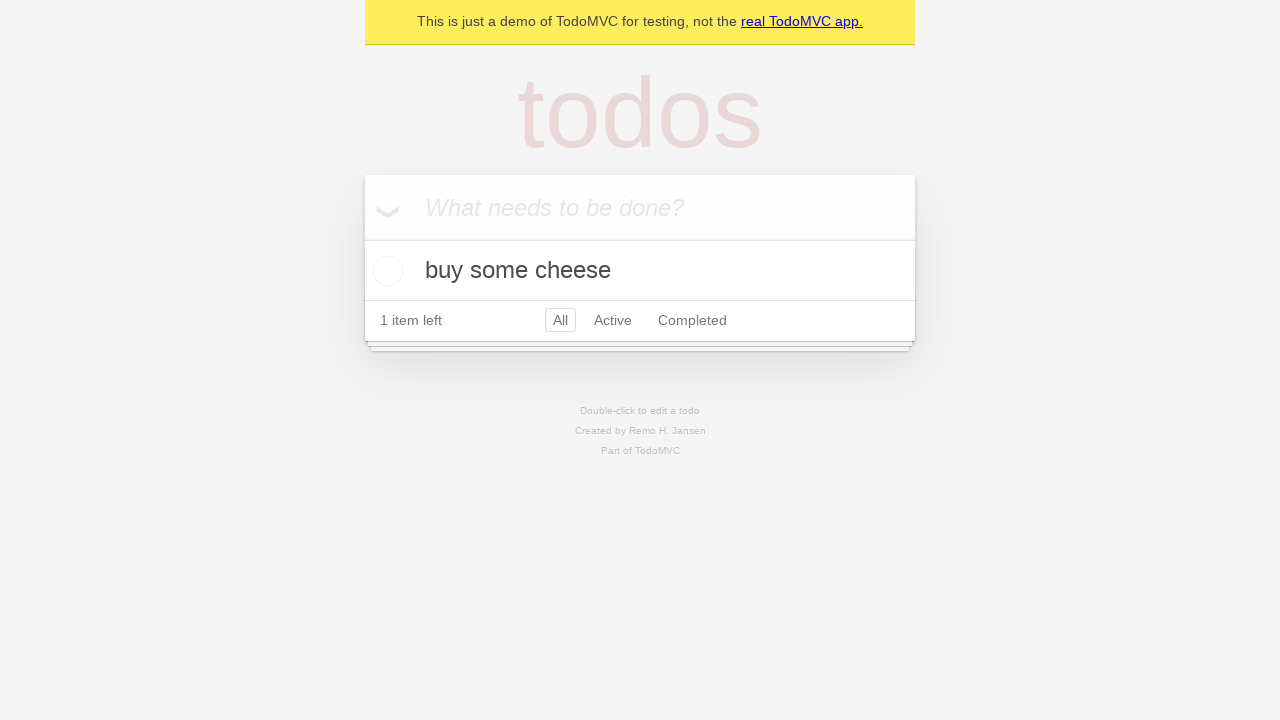

Filled todo input field with 'feed the cat' on internal:attr=[placeholder="What needs to be done?"i]
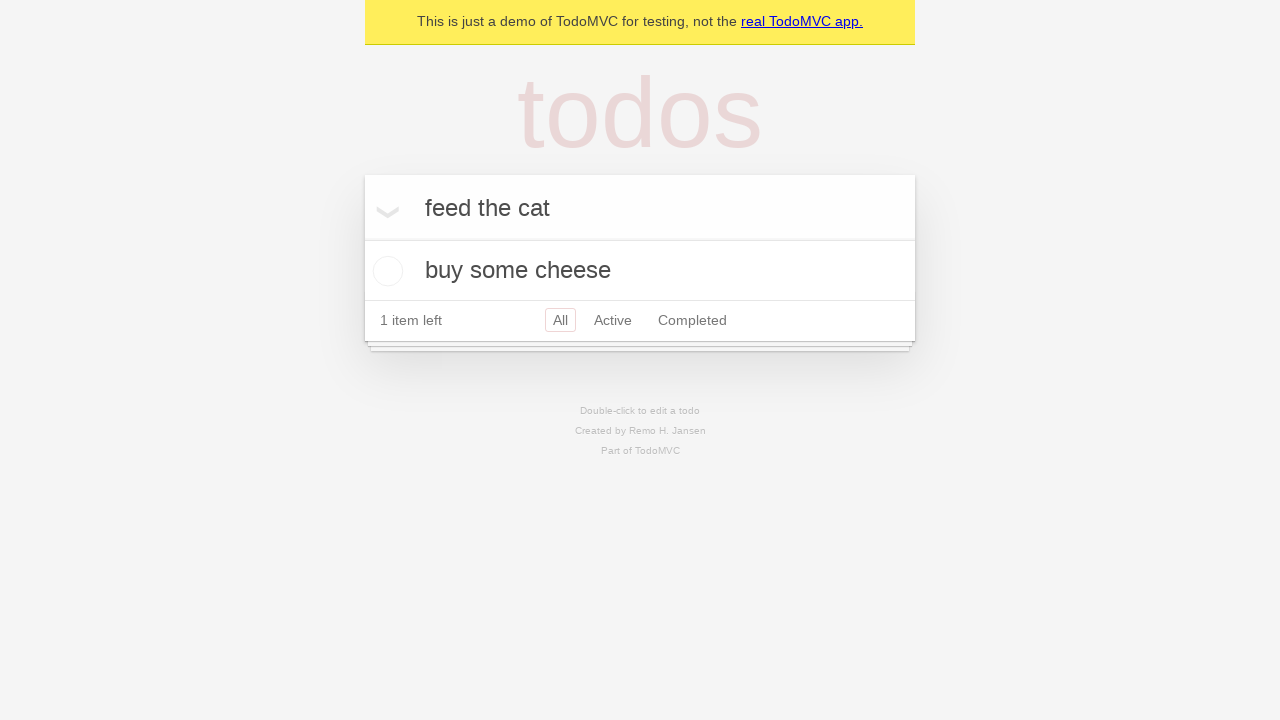

Pressed Enter to create second todo item on internal:attr=[placeholder="What needs to be done?"i]
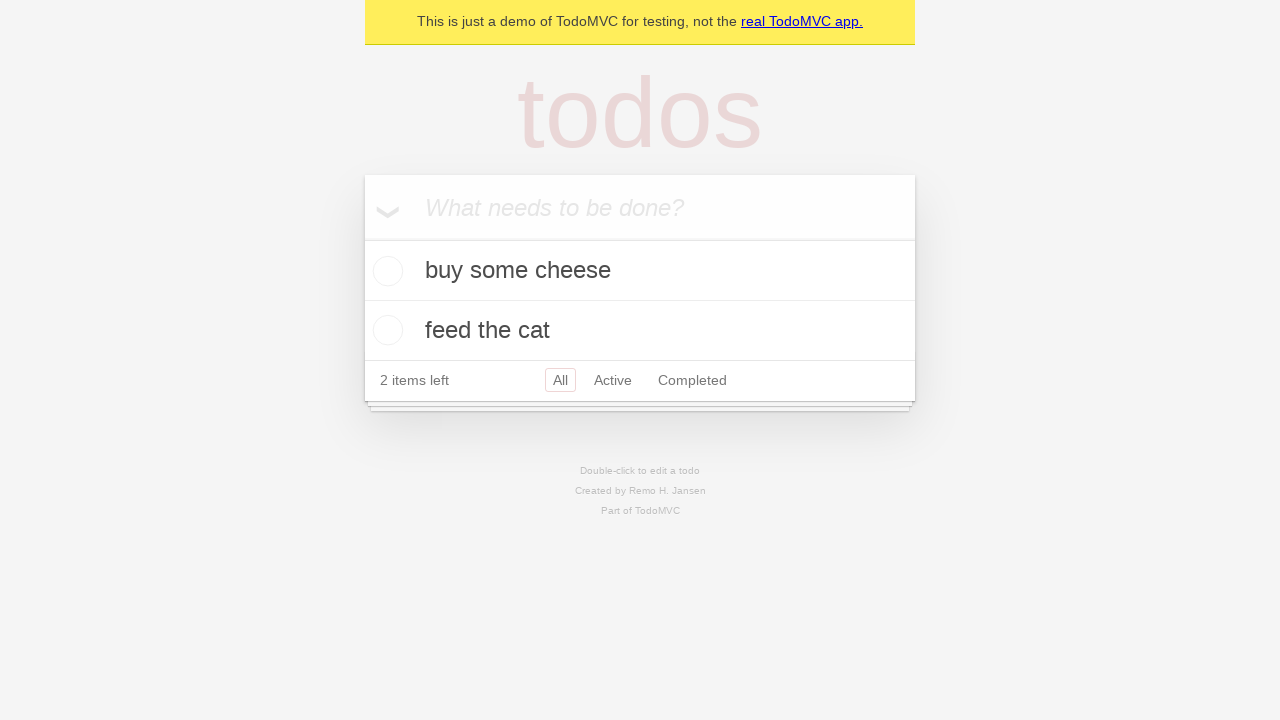

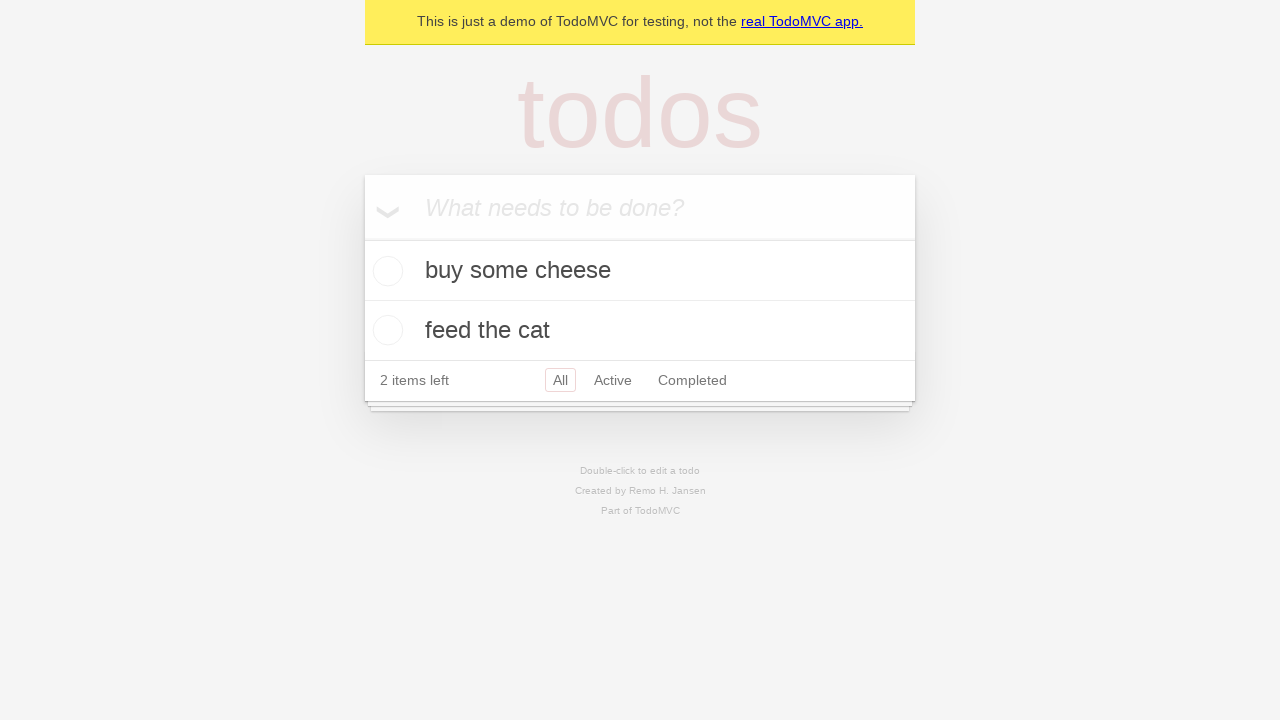